Tests a laminate flooring calculator by filling in room dimensions, laminate panel dimensions, pack quantity, price, and other parameters, then clicking calculate and verifying the results are displayed.

Starting URL: https://masterskayapola.ru/kalkulyator/laminata.html

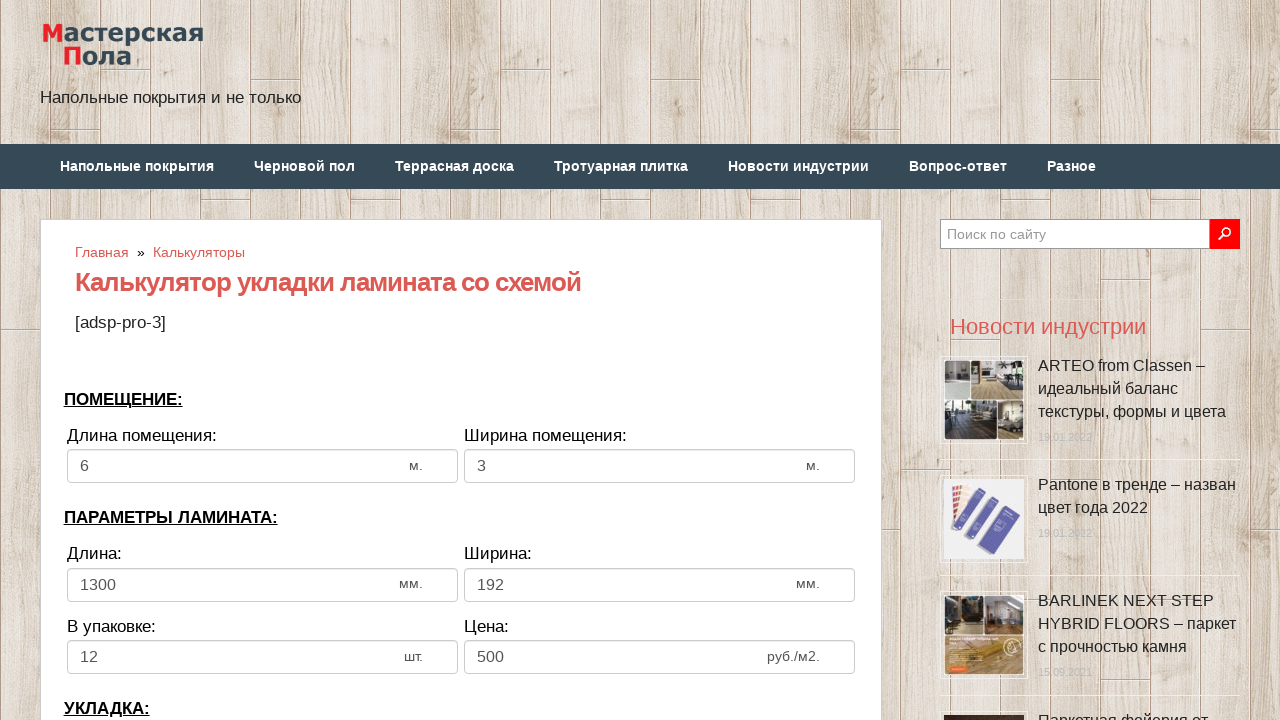

Cleared room width field on input[name='calc_roomwidth']
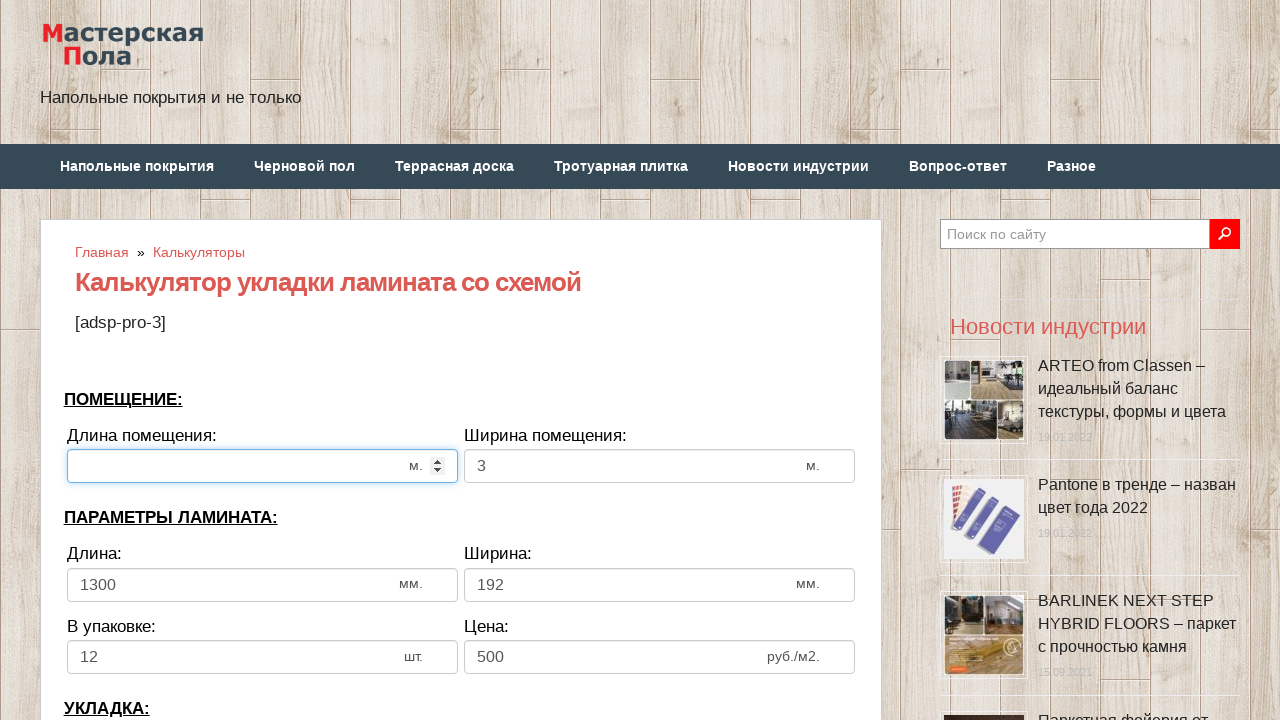

Filled room width with 10 on input[name='calc_roomwidth']
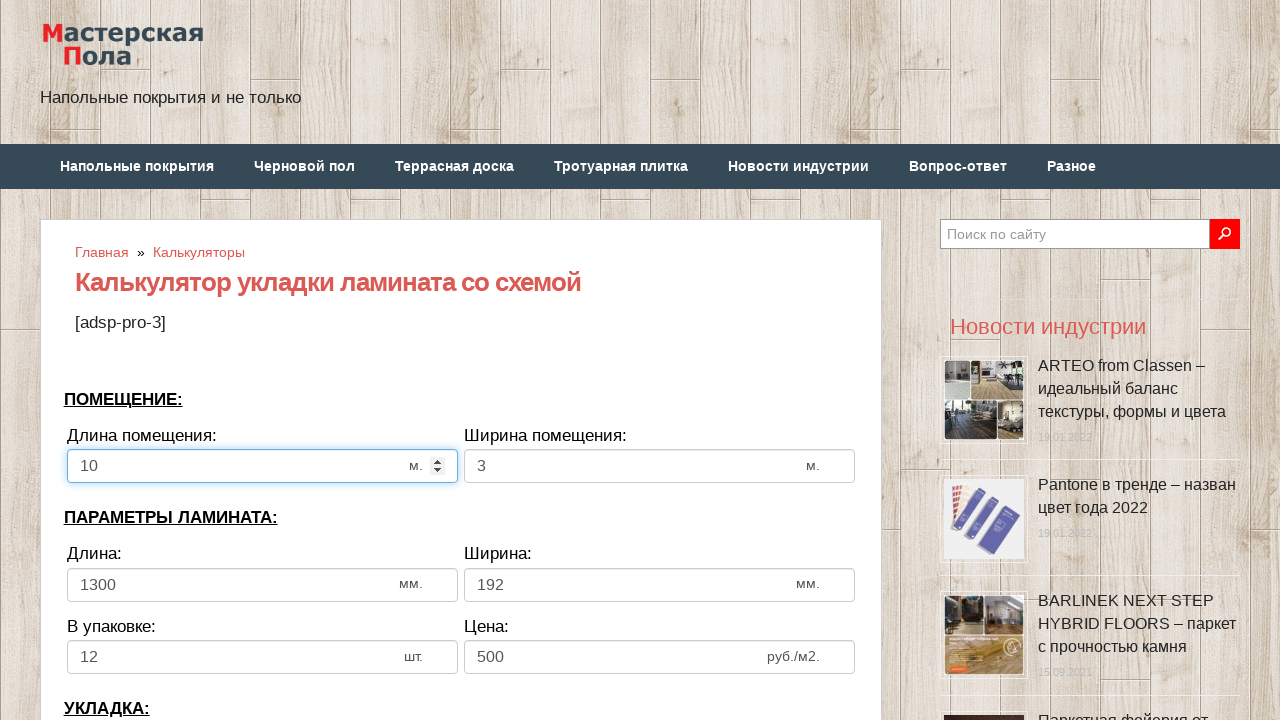

Cleared room height field on input[name='calc_roomheight']
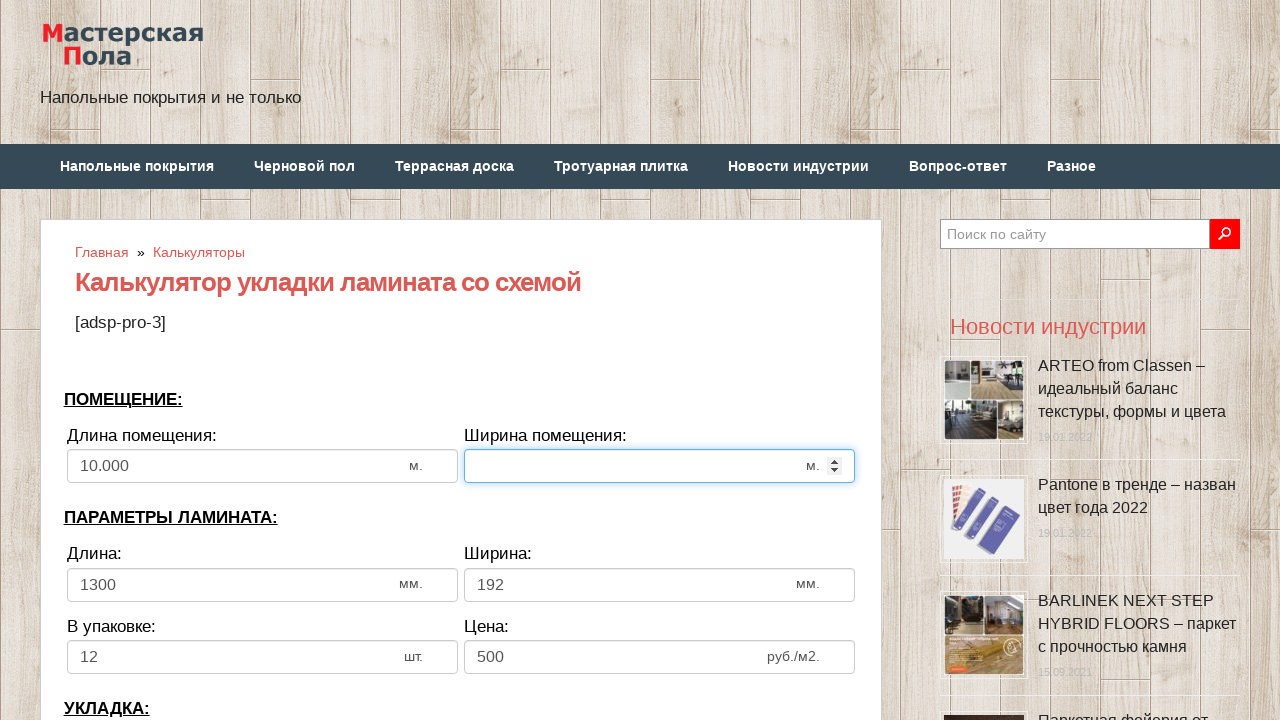

Filled room height with 8 on input[name='calc_roomheight']
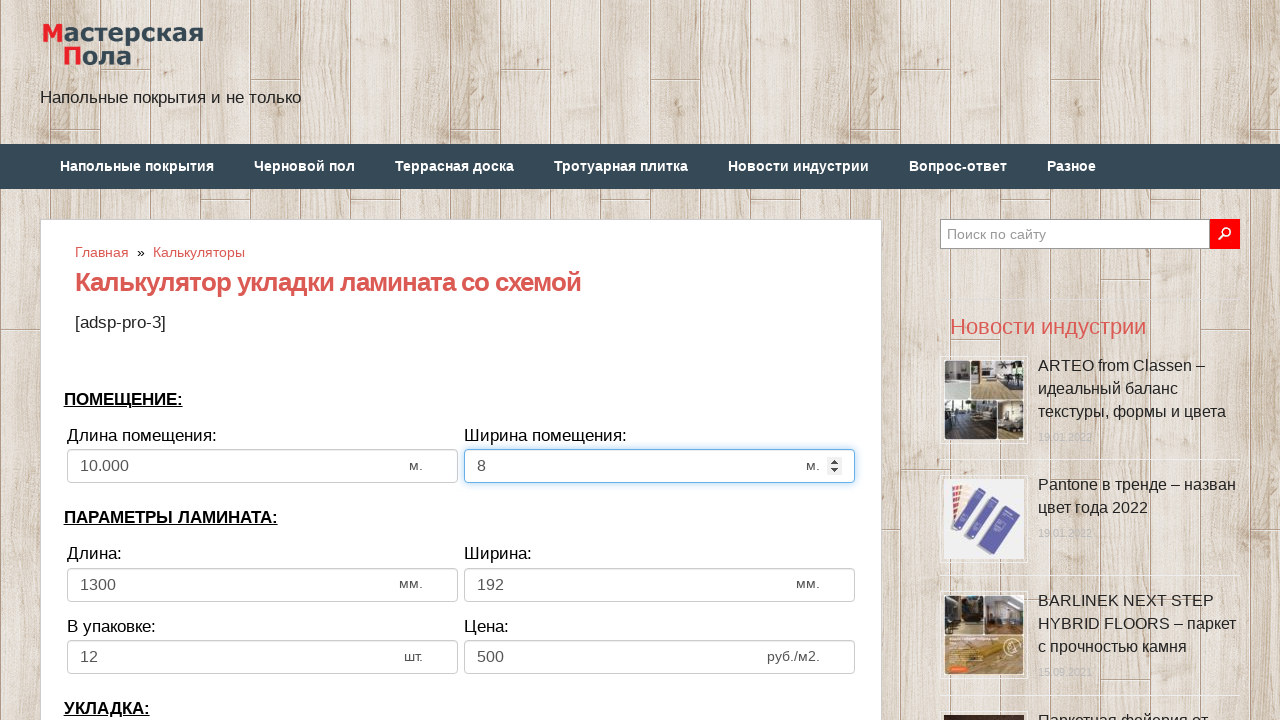

Cleared laminate width field on input[name='calc_lamwidth']
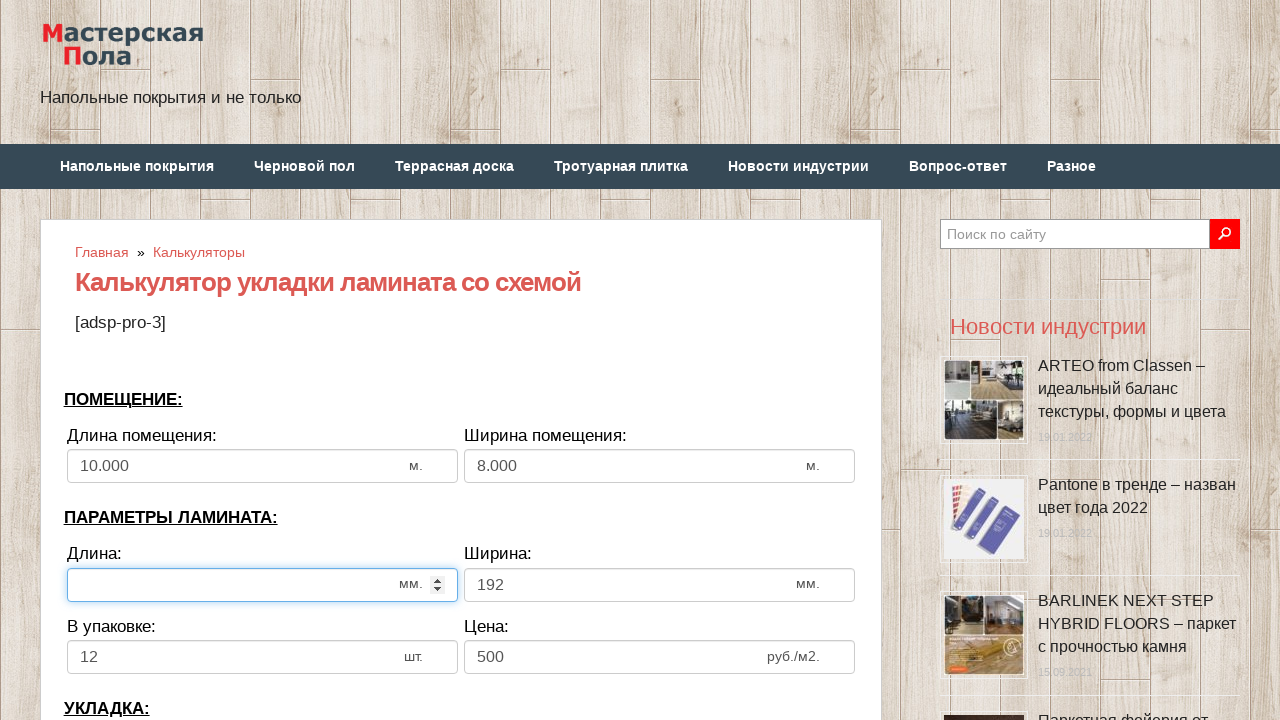

Filled laminate width with 1000 on input[name='calc_lamwidth']
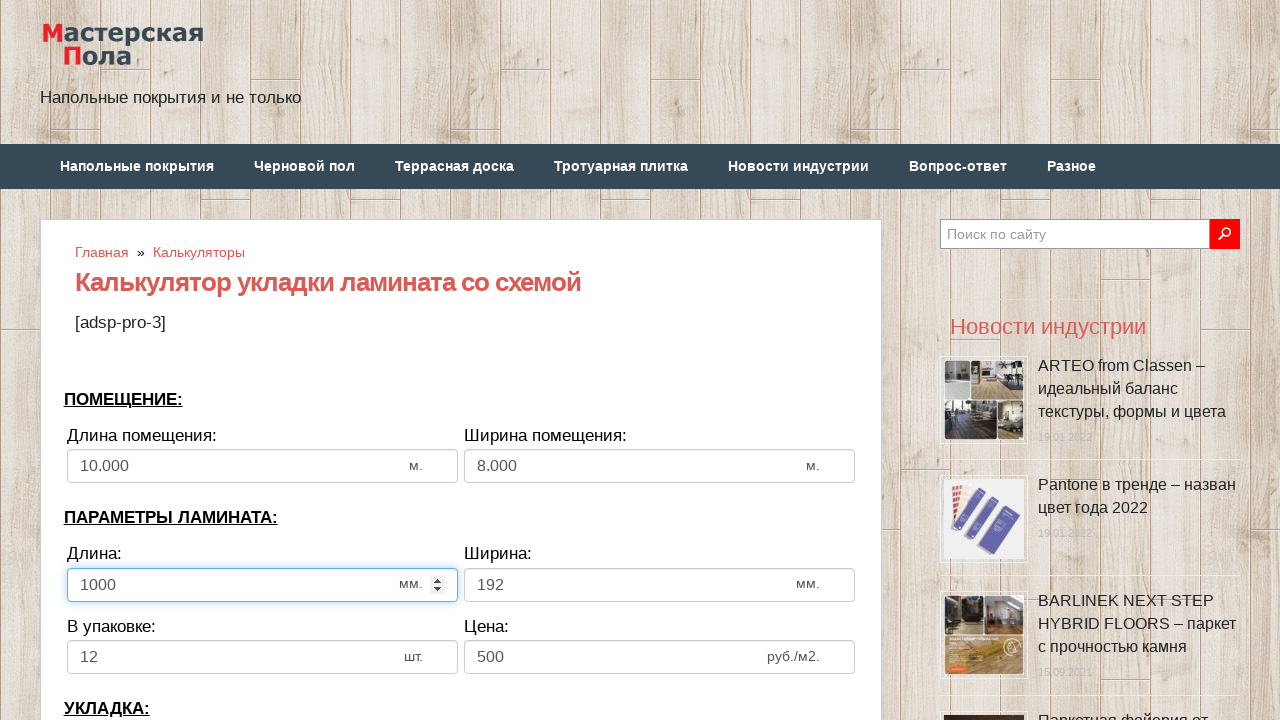

Cleared laminate height field on input[name='calc_lamheight']
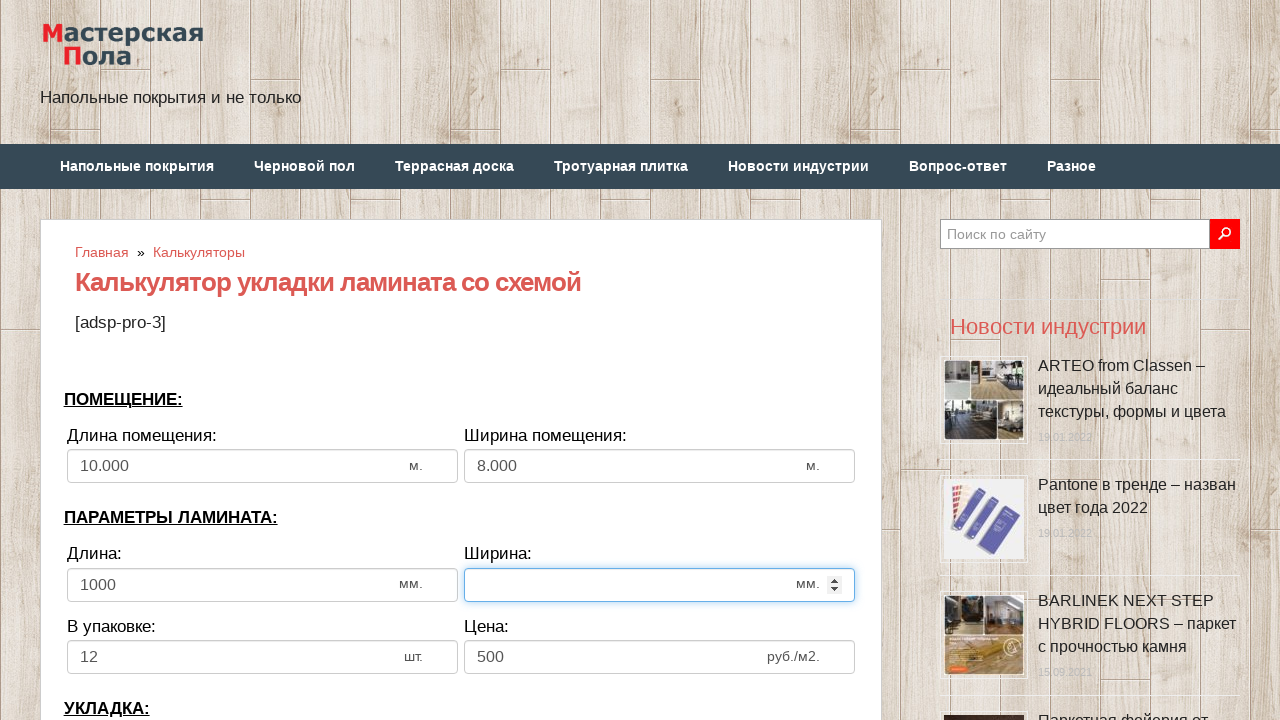

Filled laminate height with 1000 on input[name='calc_lamheight']
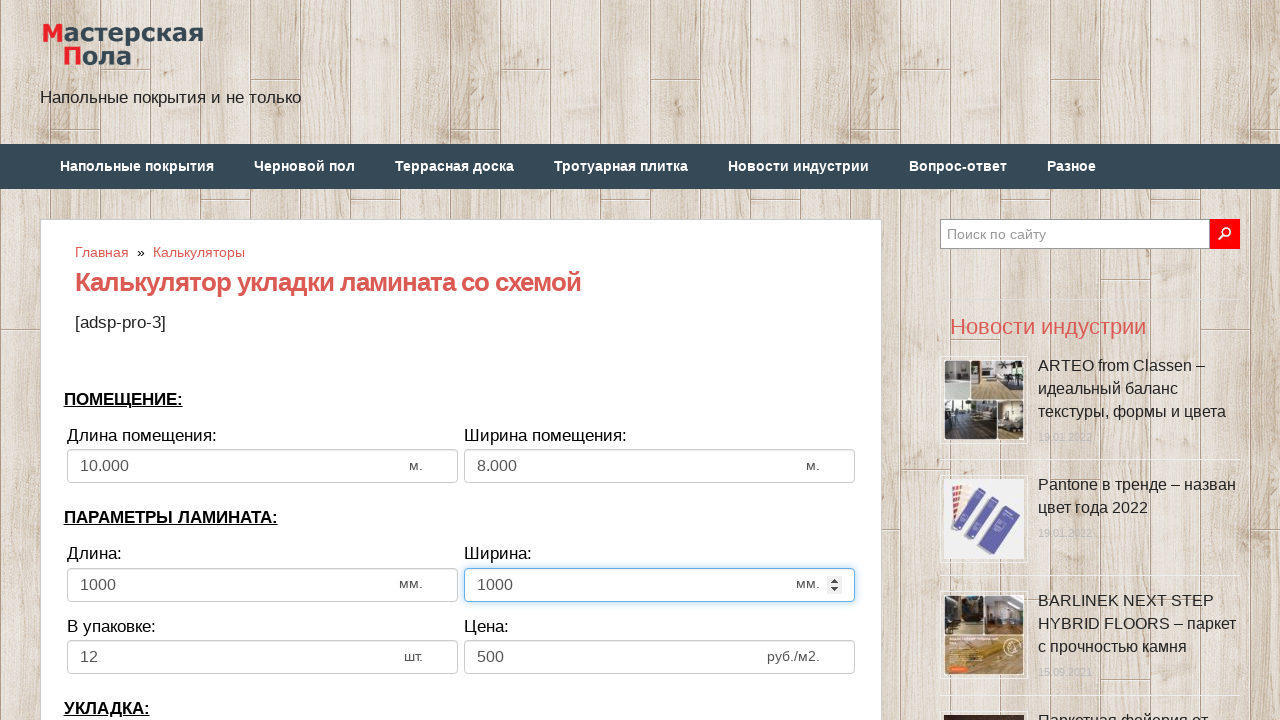

Cleared panels in pack field on input[name='calc_inpack']
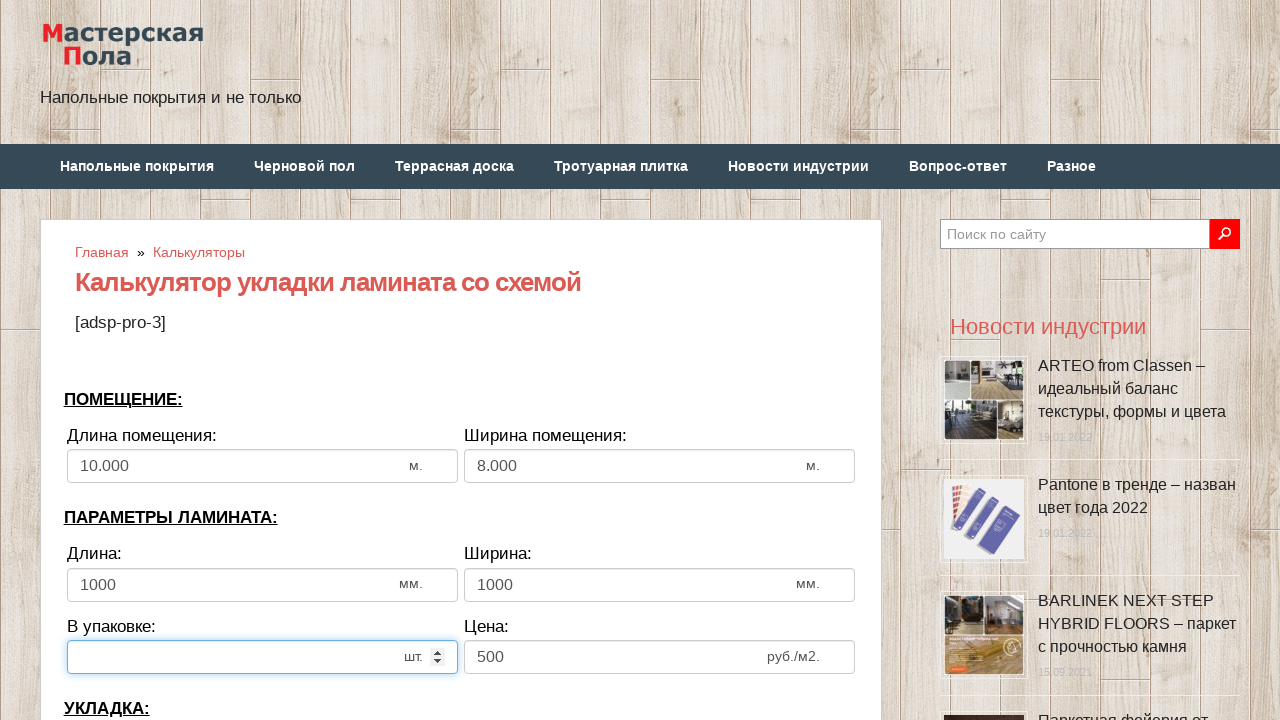

Filled panels in pack with 25 on input[name='calc_inpack']
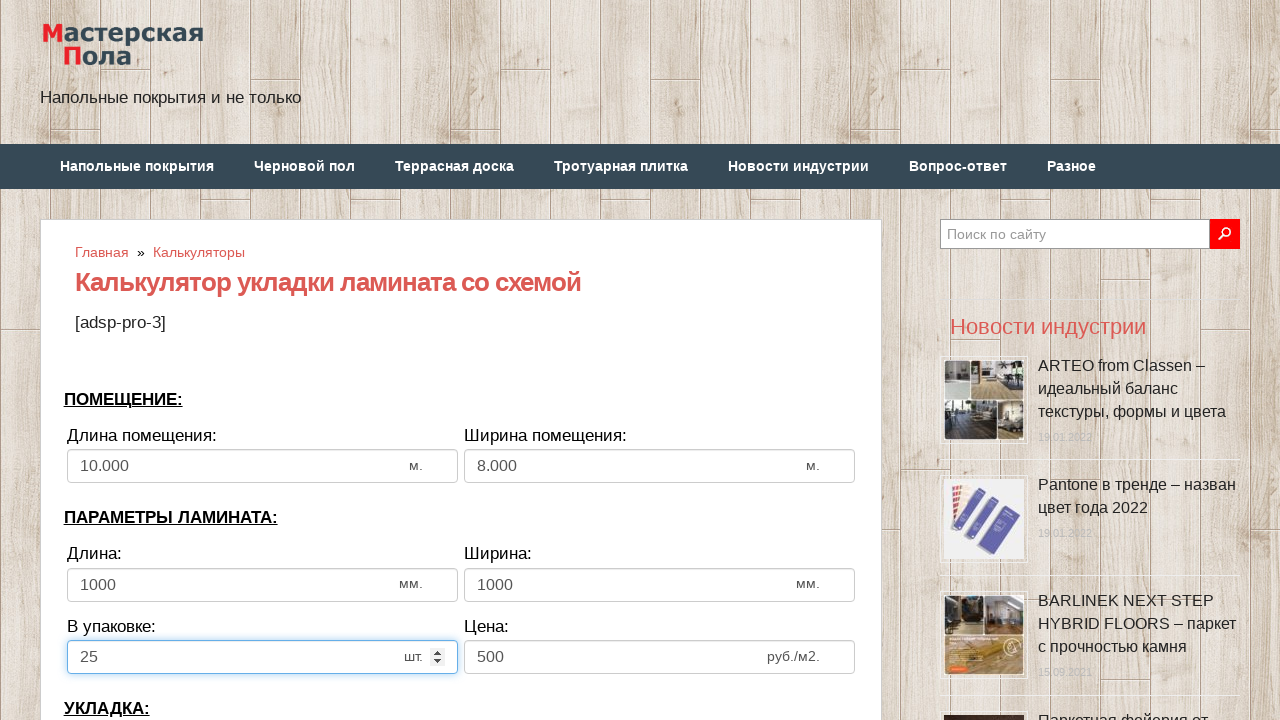

Cleared price field on input[name='calc_price']
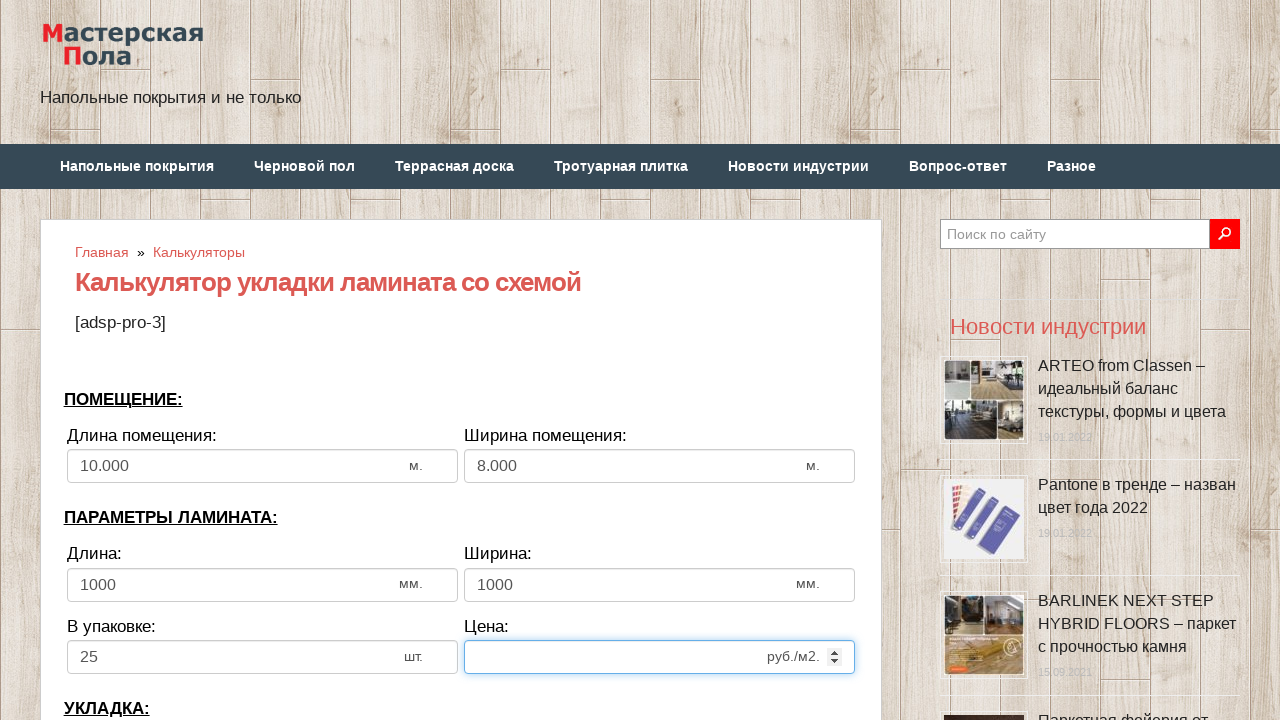

Filled price with 10000 on input[name='calc_price']
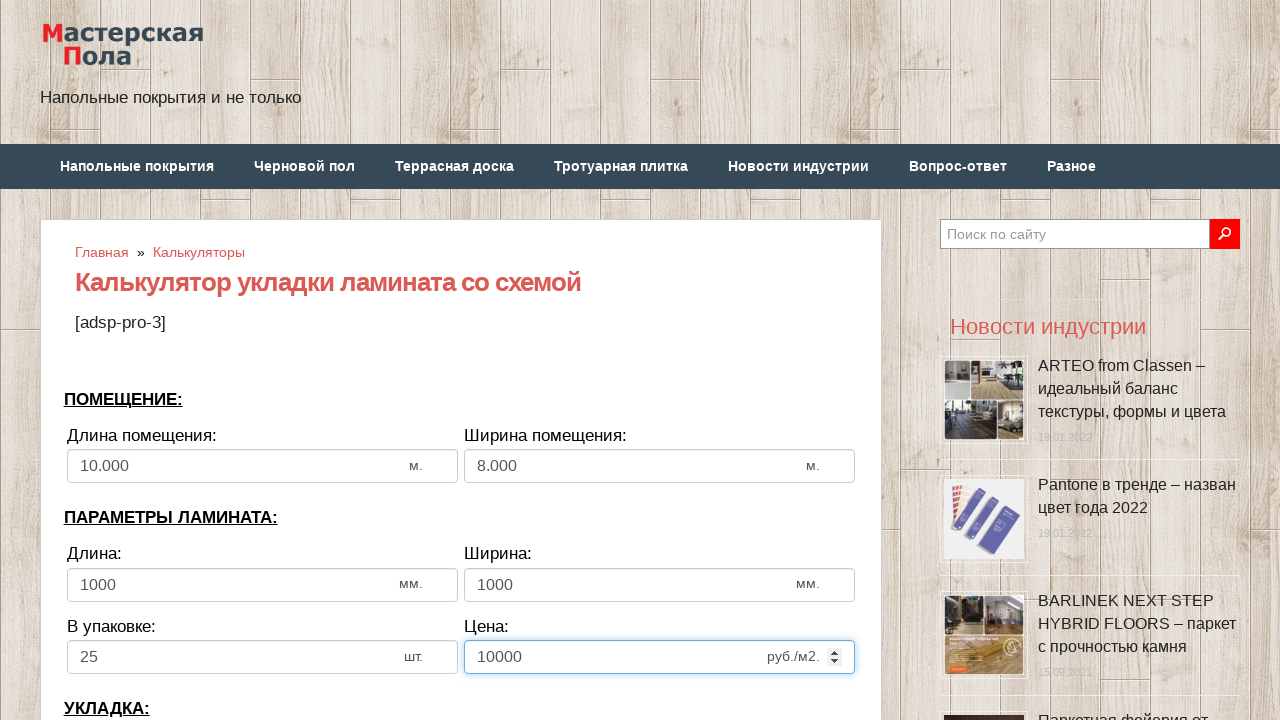

Selected transverse direction for laminate placement on select[name='calc_direct']
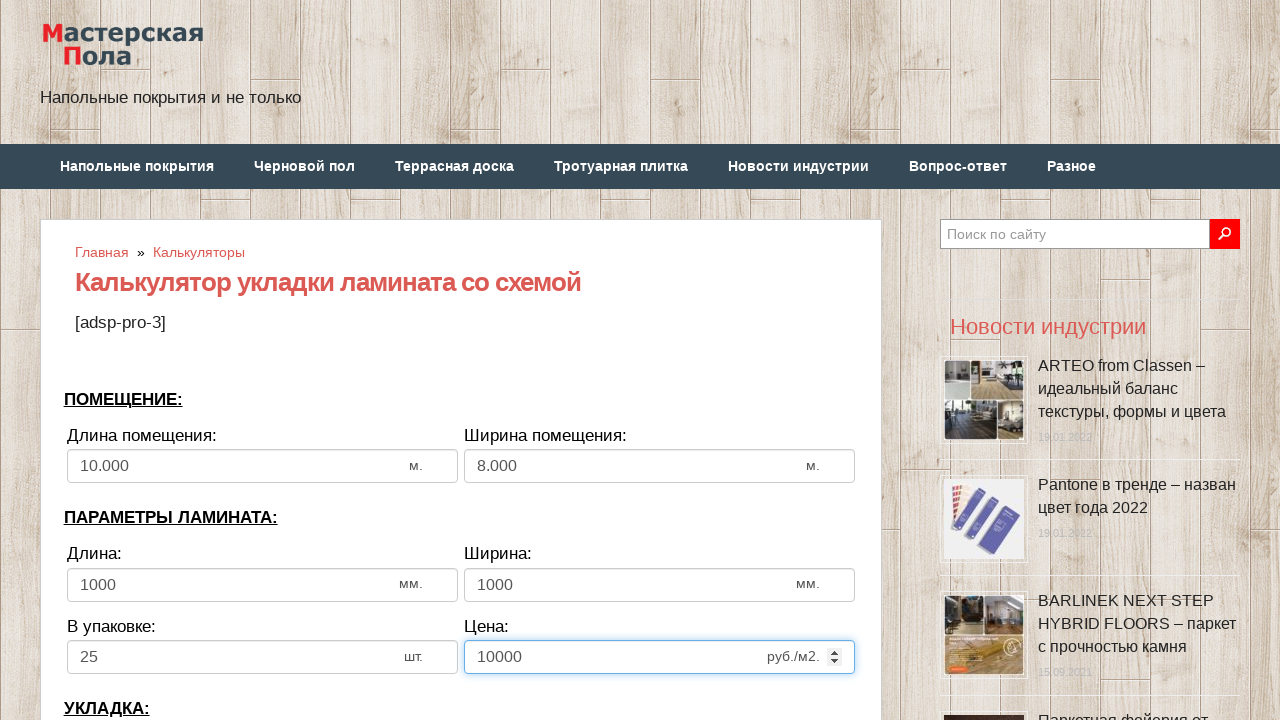

Cleared bias/offset field on input[name='calc_bias']
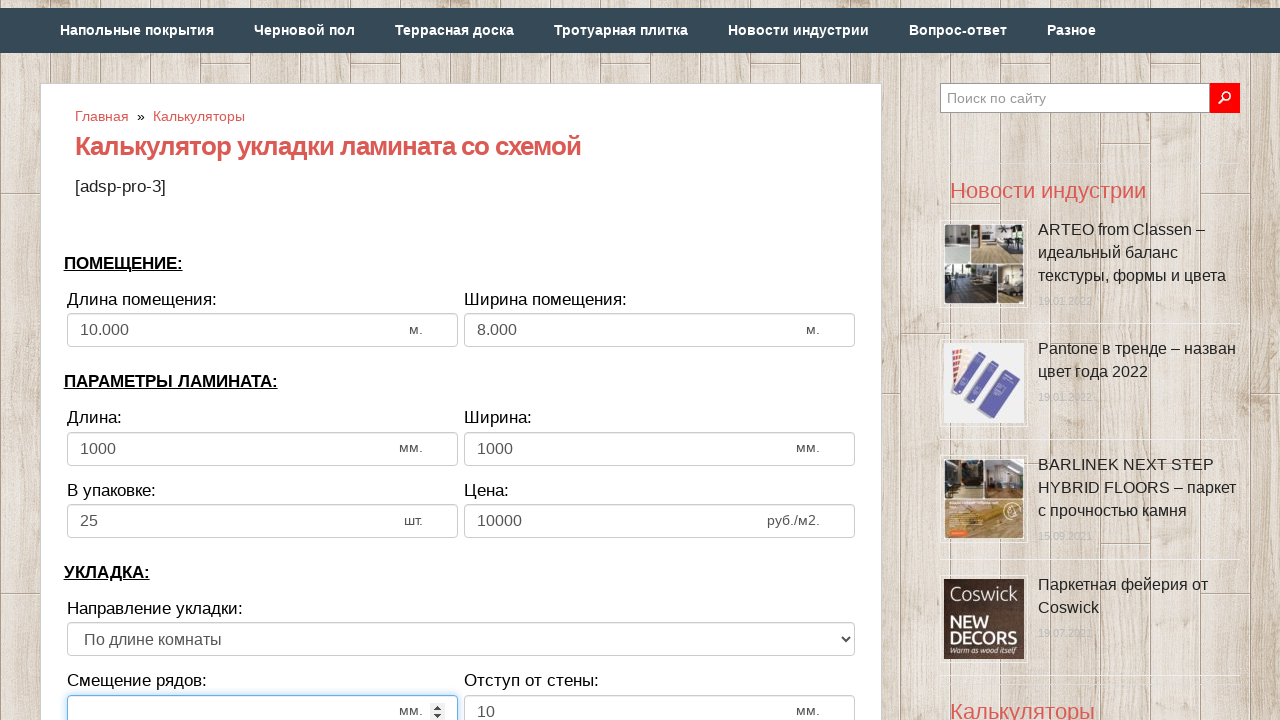

Filled bias/offset with 200 on input[name='calc_bias']
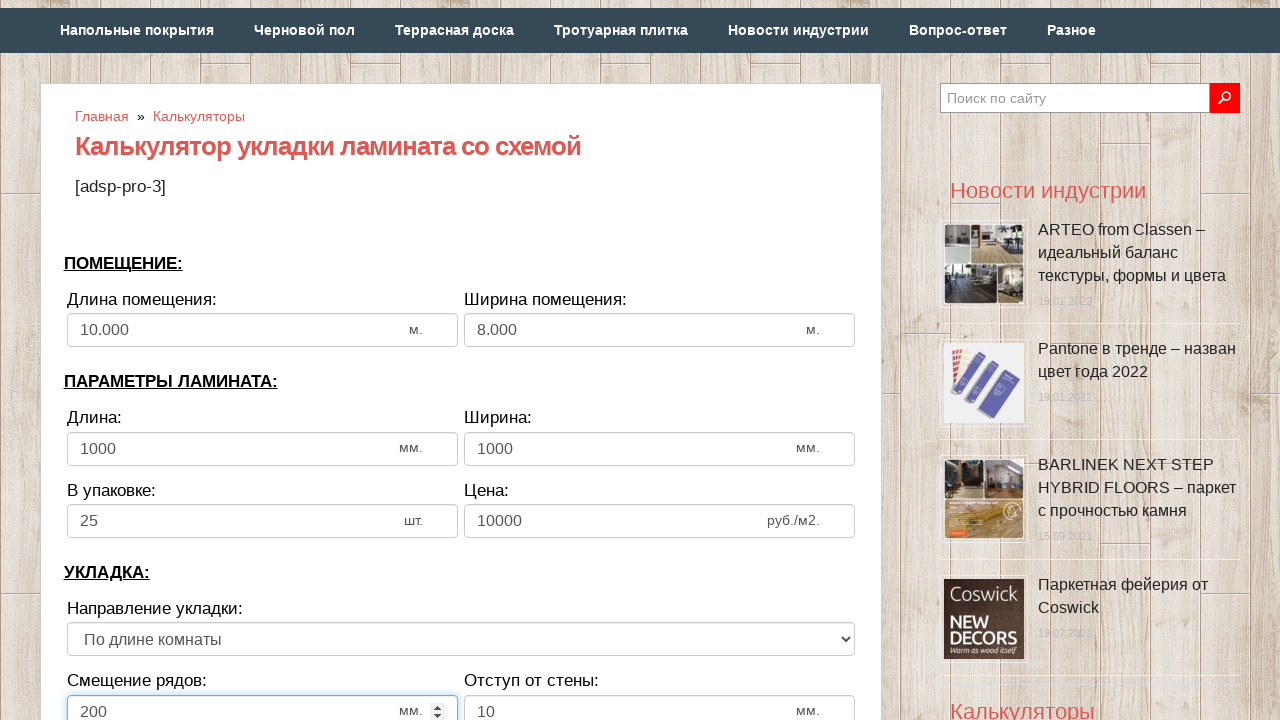

Cleared wall distance field on input[name='calc_walldist']
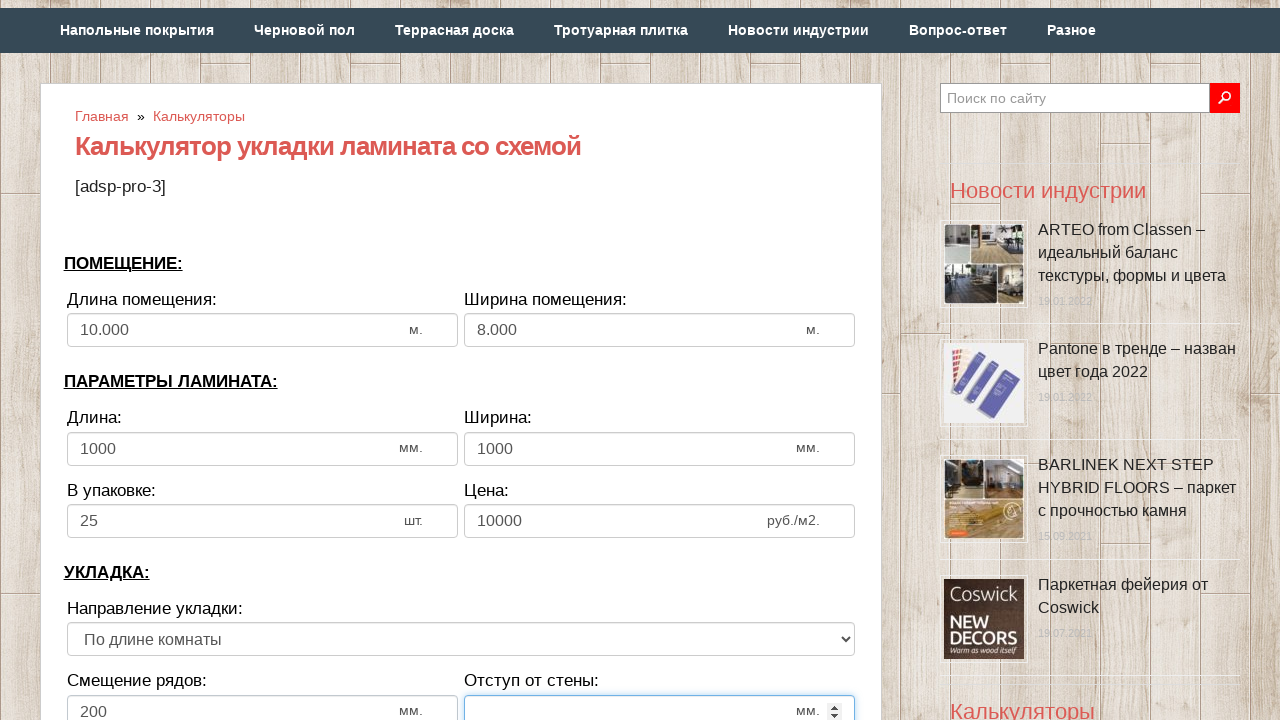

Filled wall distance with 5 on input[name='calc_walldist']
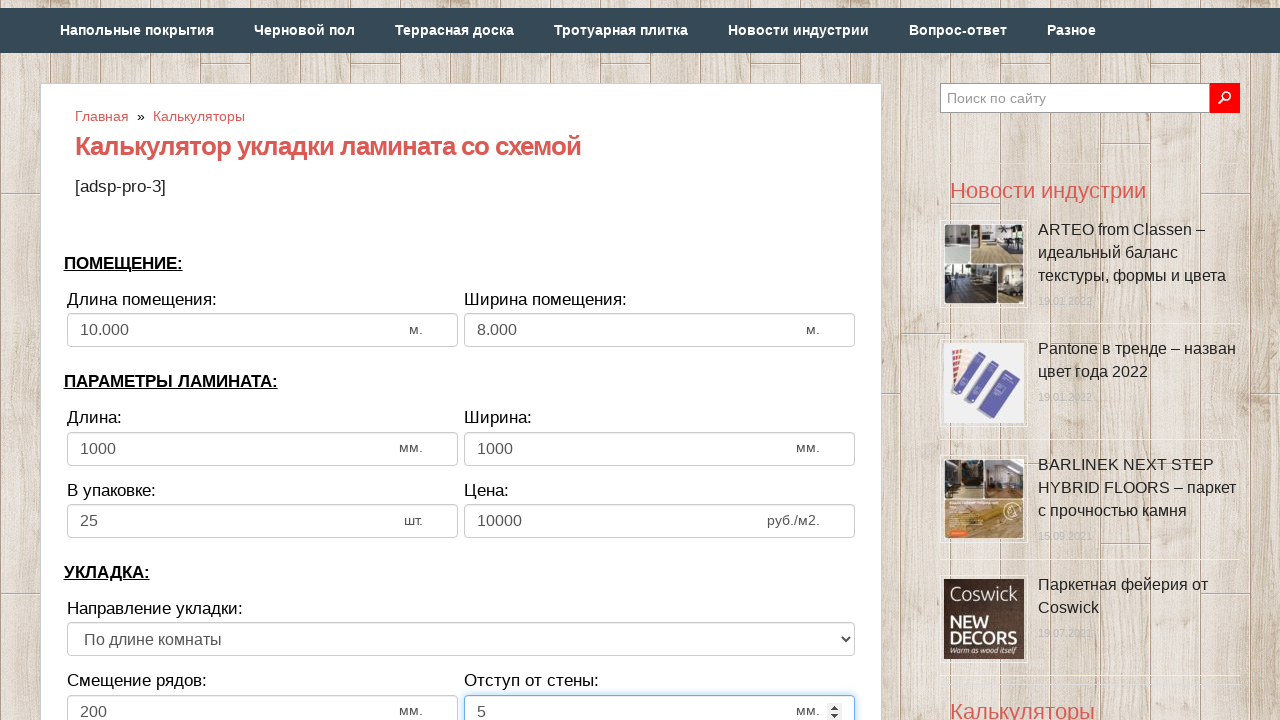

Clicked the Calculate button at (461, 361) on input[value='Рассчитать']
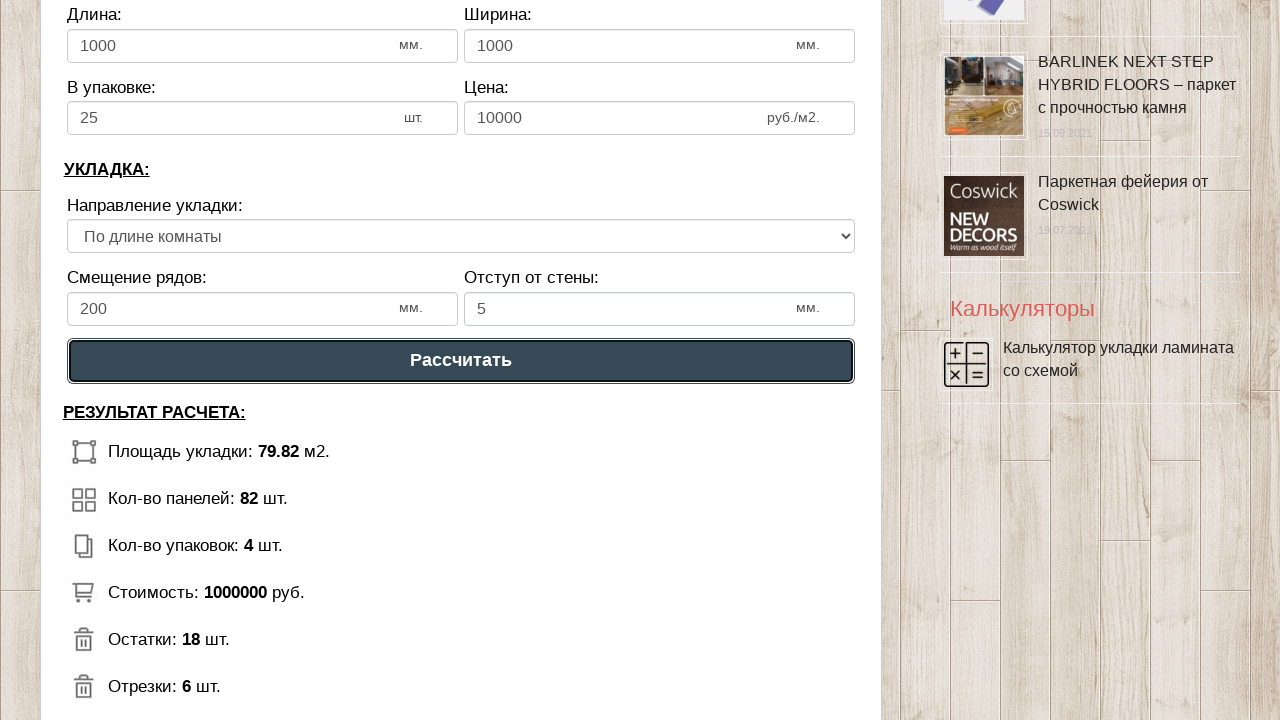

Calculator results loaded and displayed
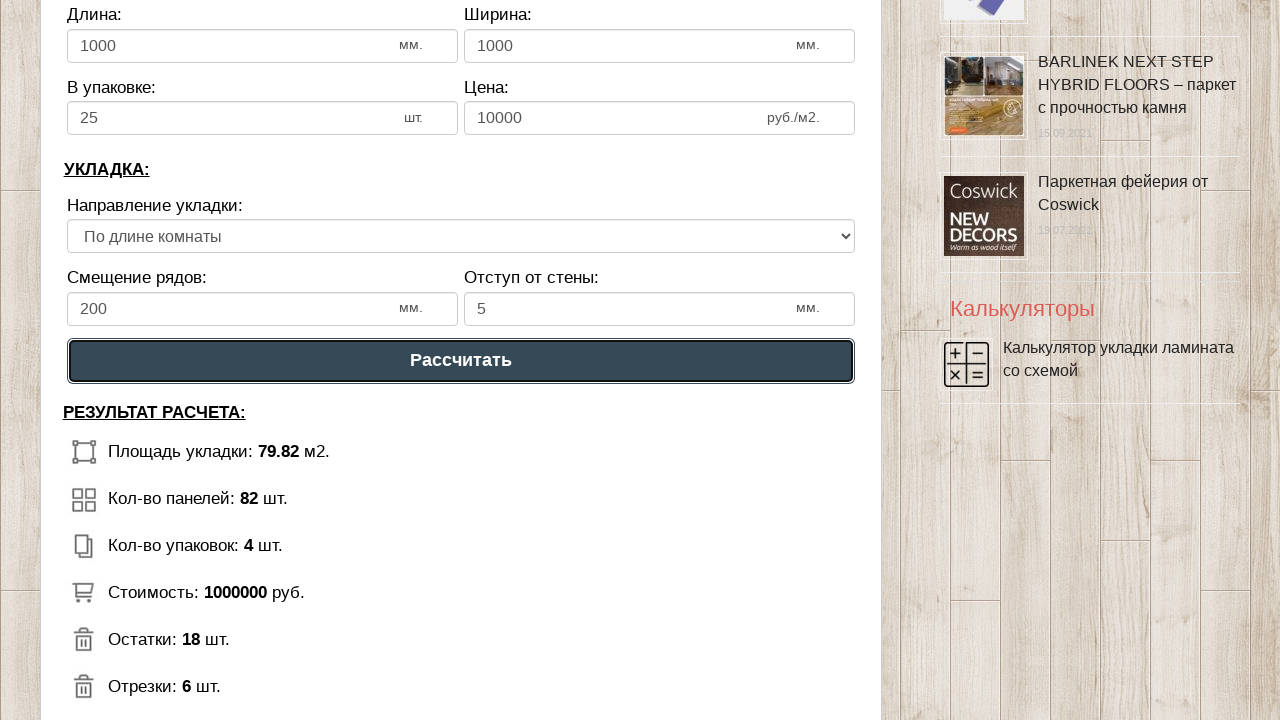

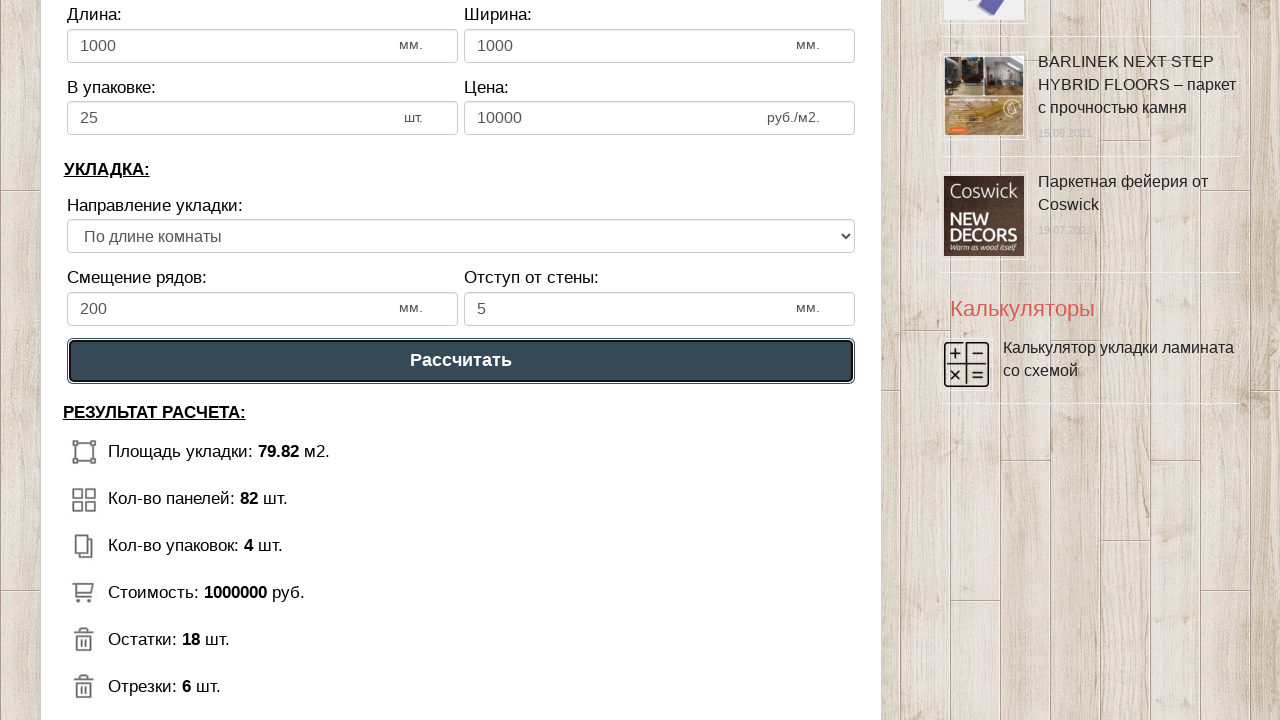